Tests scrolling functionality on a high page by scrolling down 800 pixels and verifying visibility

Starting URL: http://automation-practice.emilos.pl/high-site.php

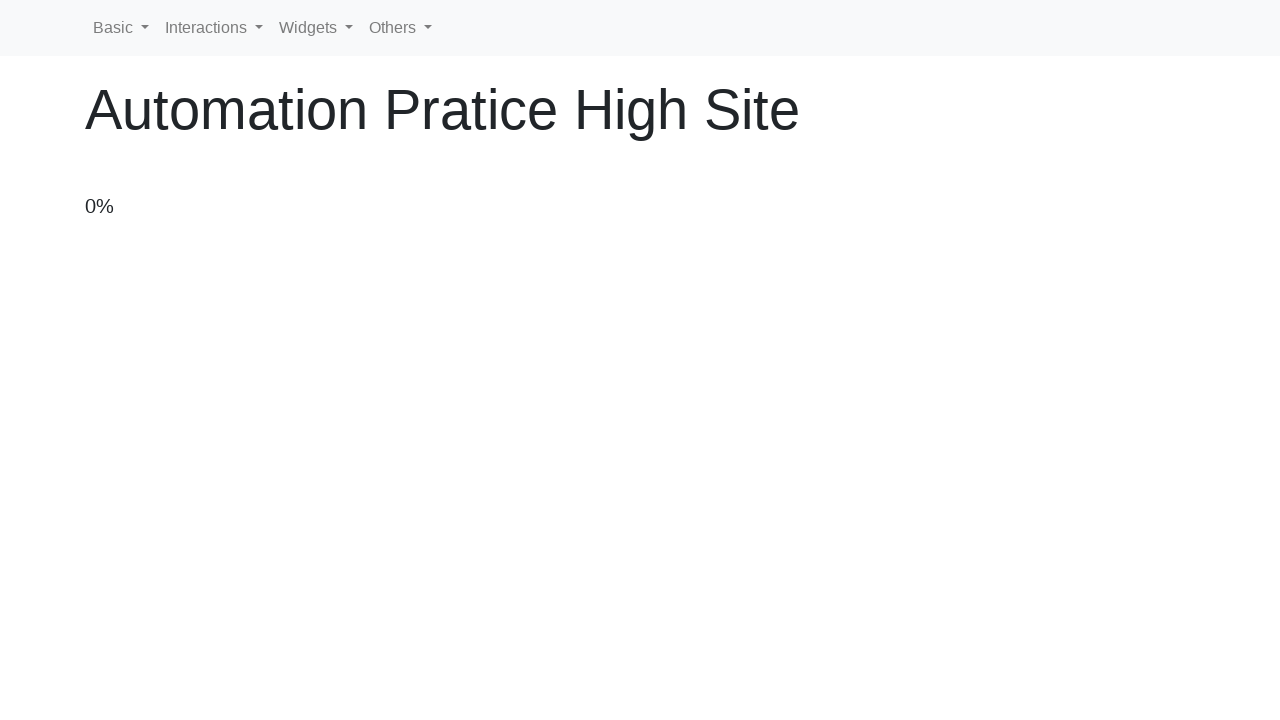

Scrolled down 800 pixels on the high page
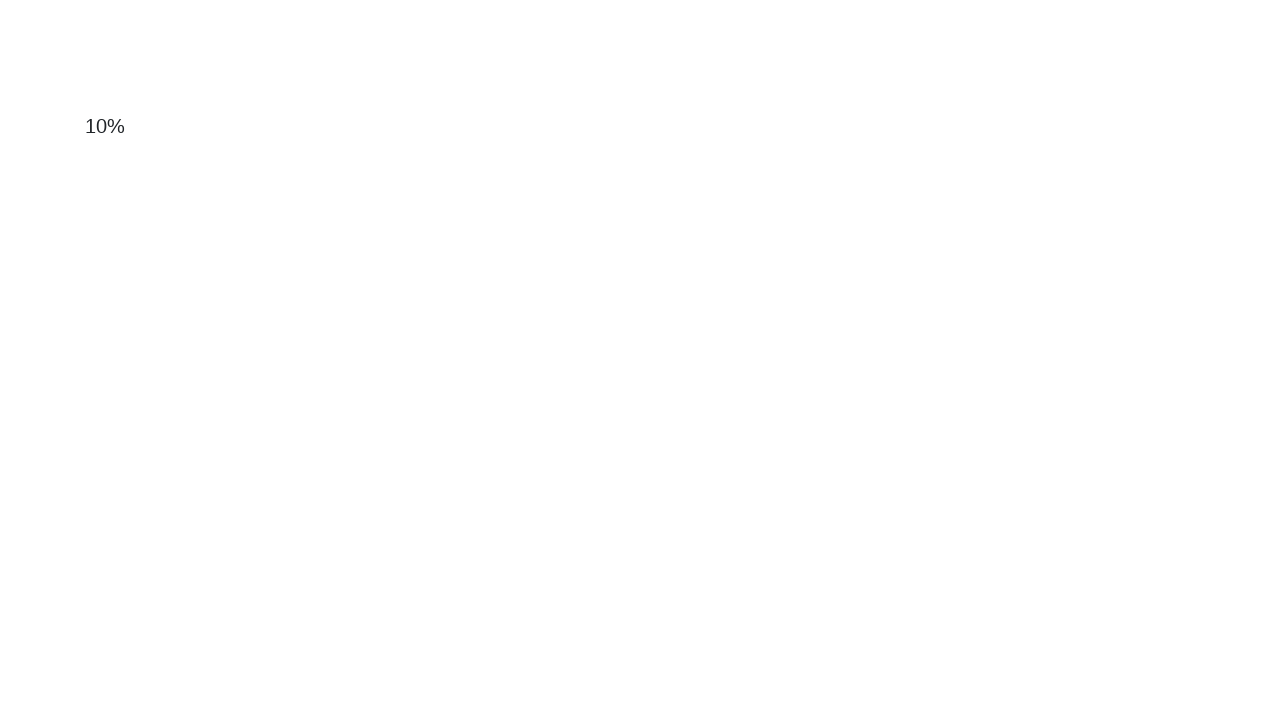

Waited 500ms for scroll animation to complete
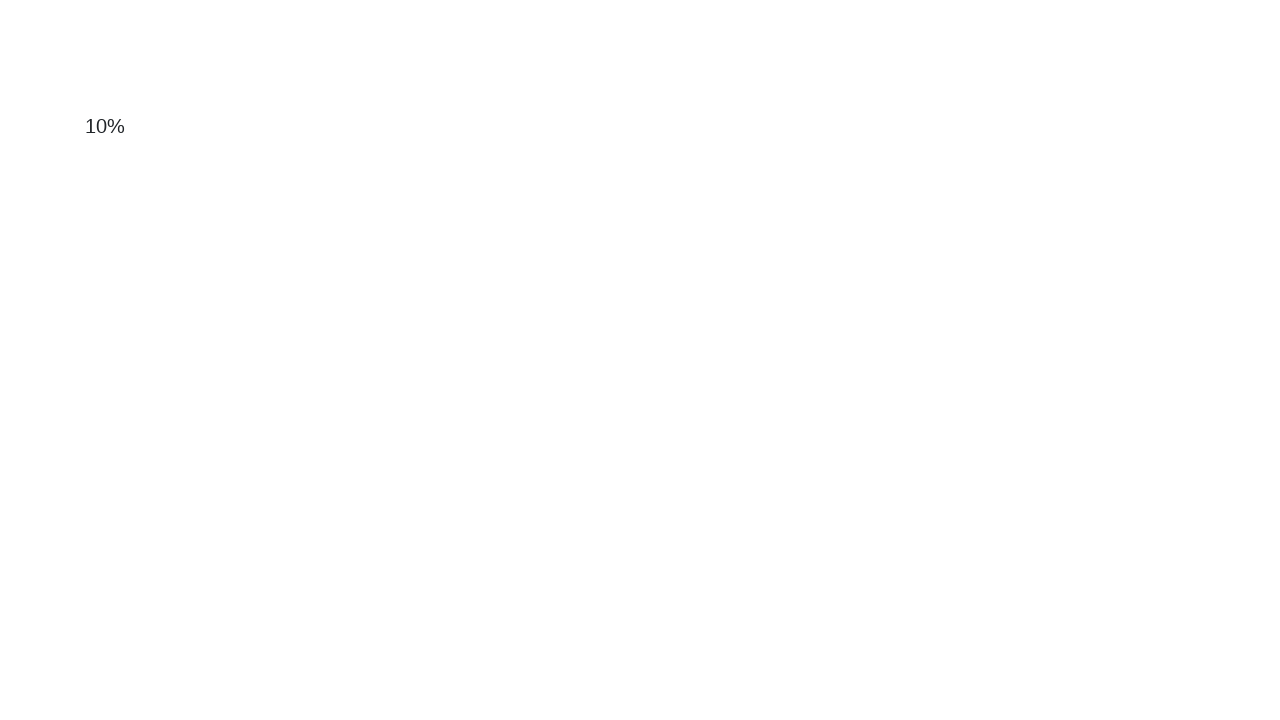

Retrieved current scroll position from page
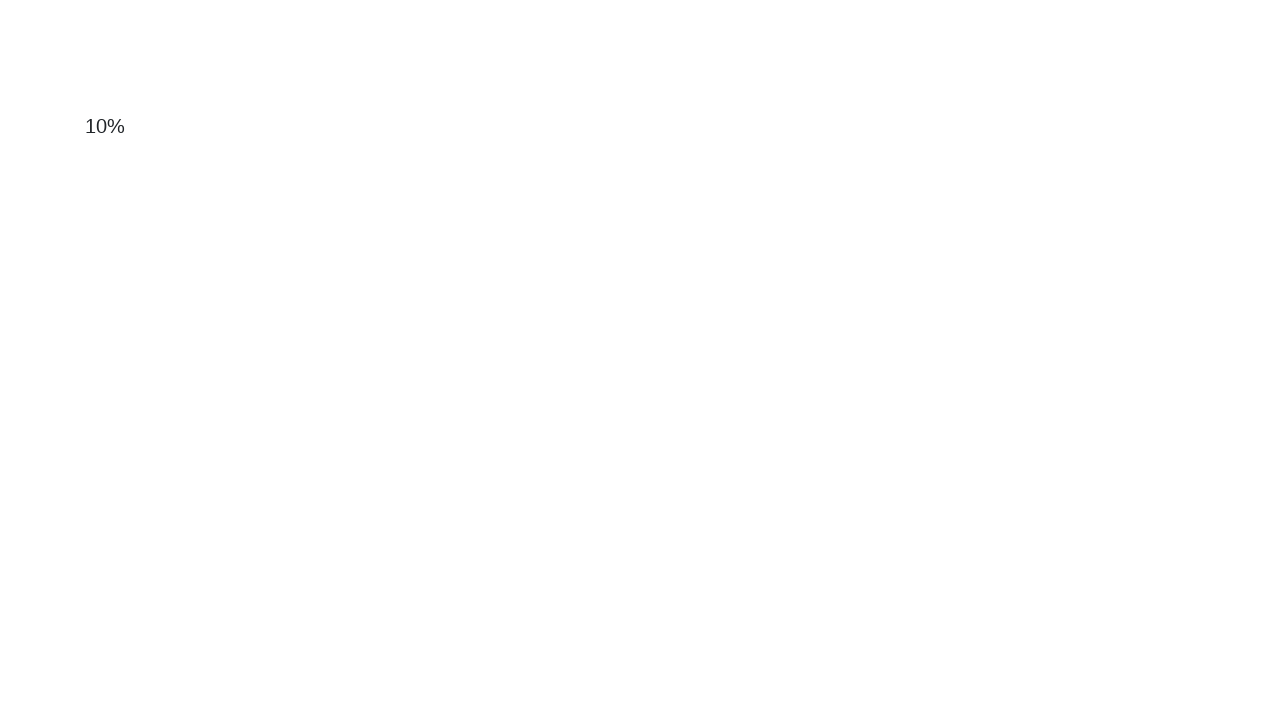

Verified page scrolled at least 800 pixels (actual position: 800px)
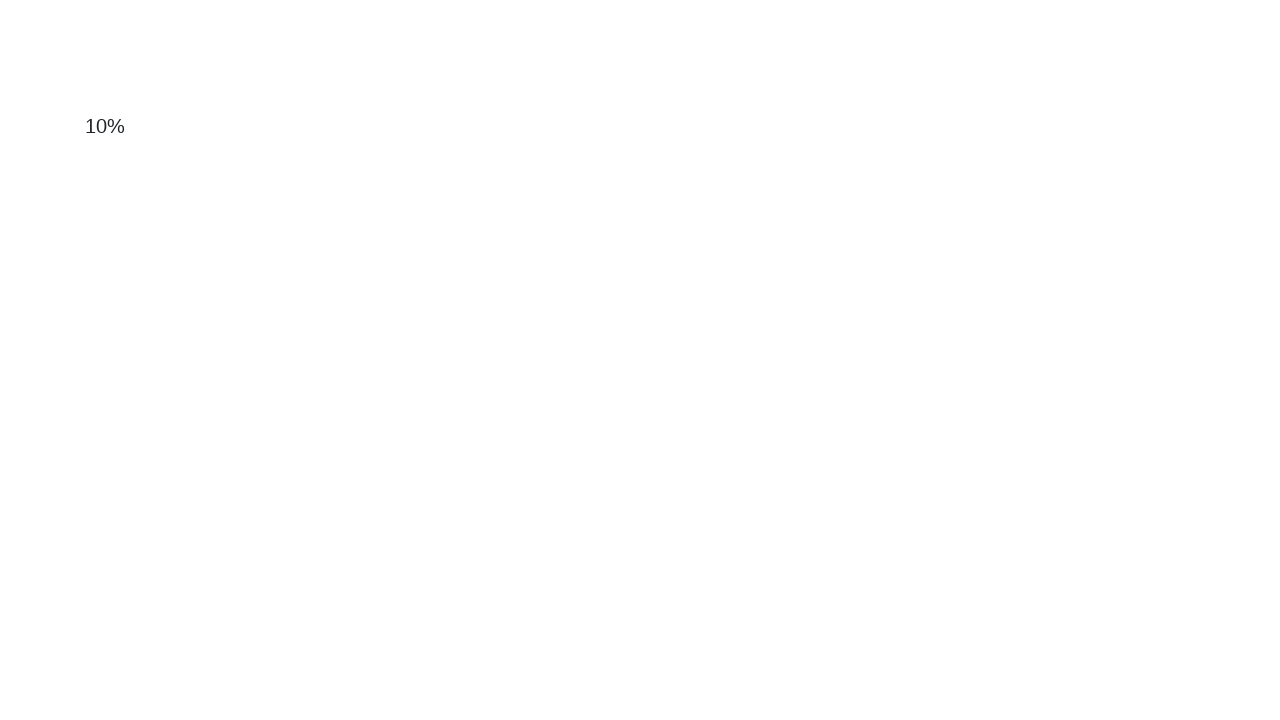

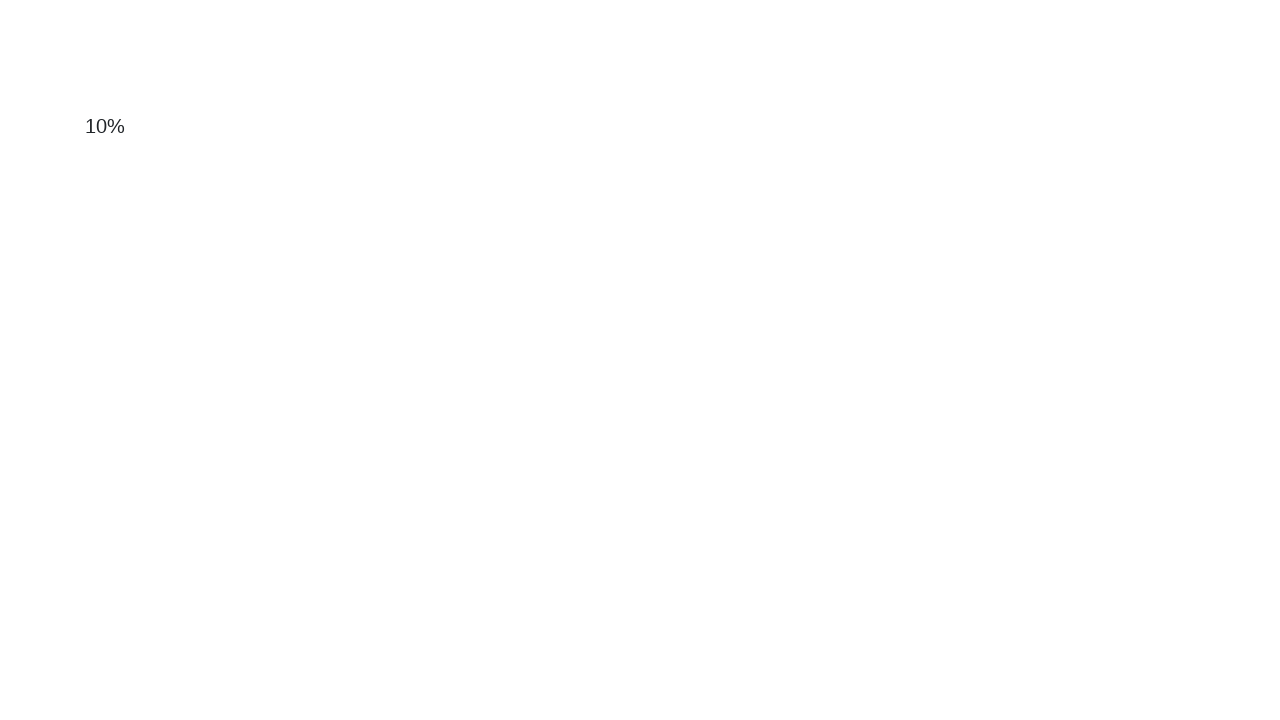